Adds a new todo item to the sample todo application and verifies it was added successfully using chai assertions

Starting URL: https://lambdatest.github.io/sample-todo-app/

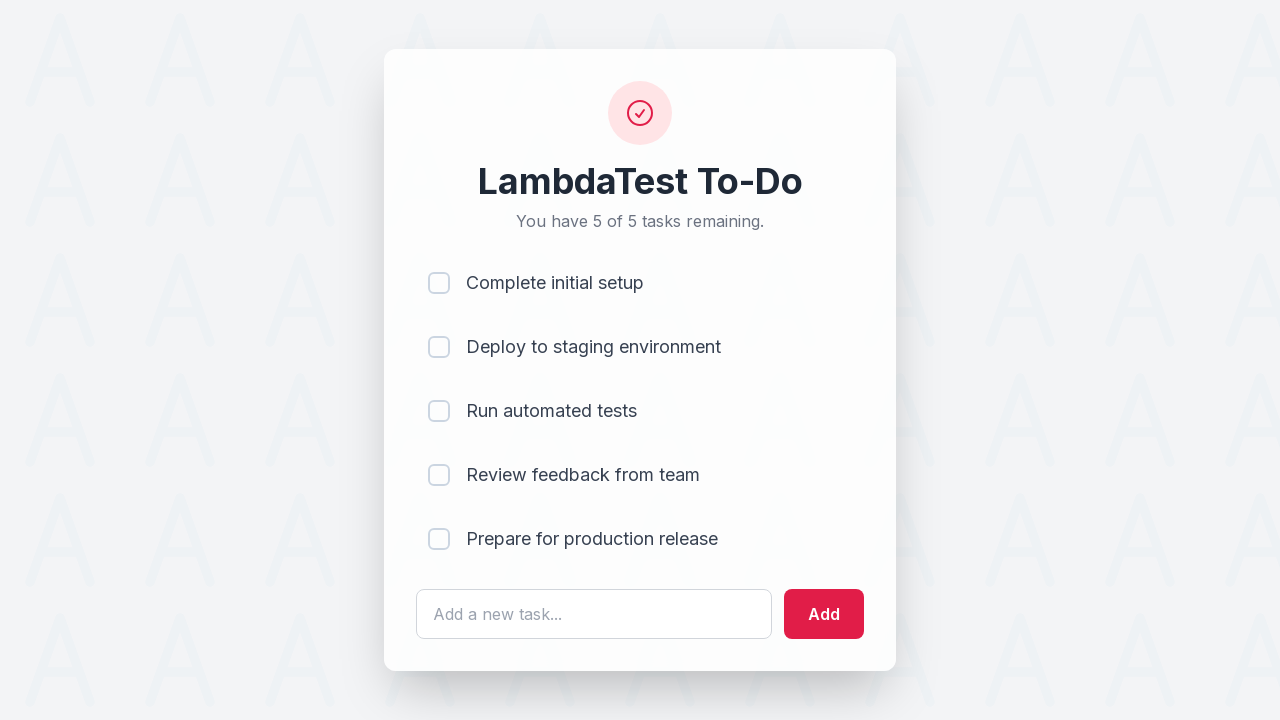

Filled todo text field with 'sixth element' on #sampletodotext
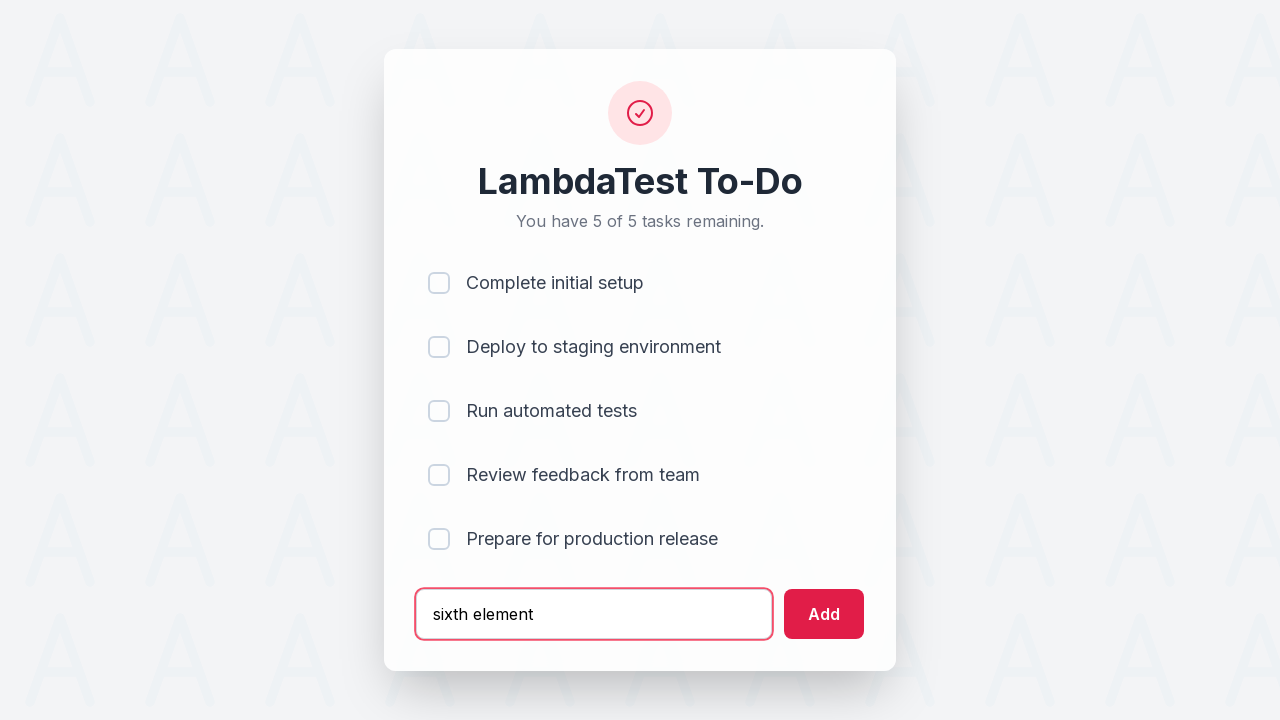

Clicked add button to create new todo item at (824, 614) on #addbutton
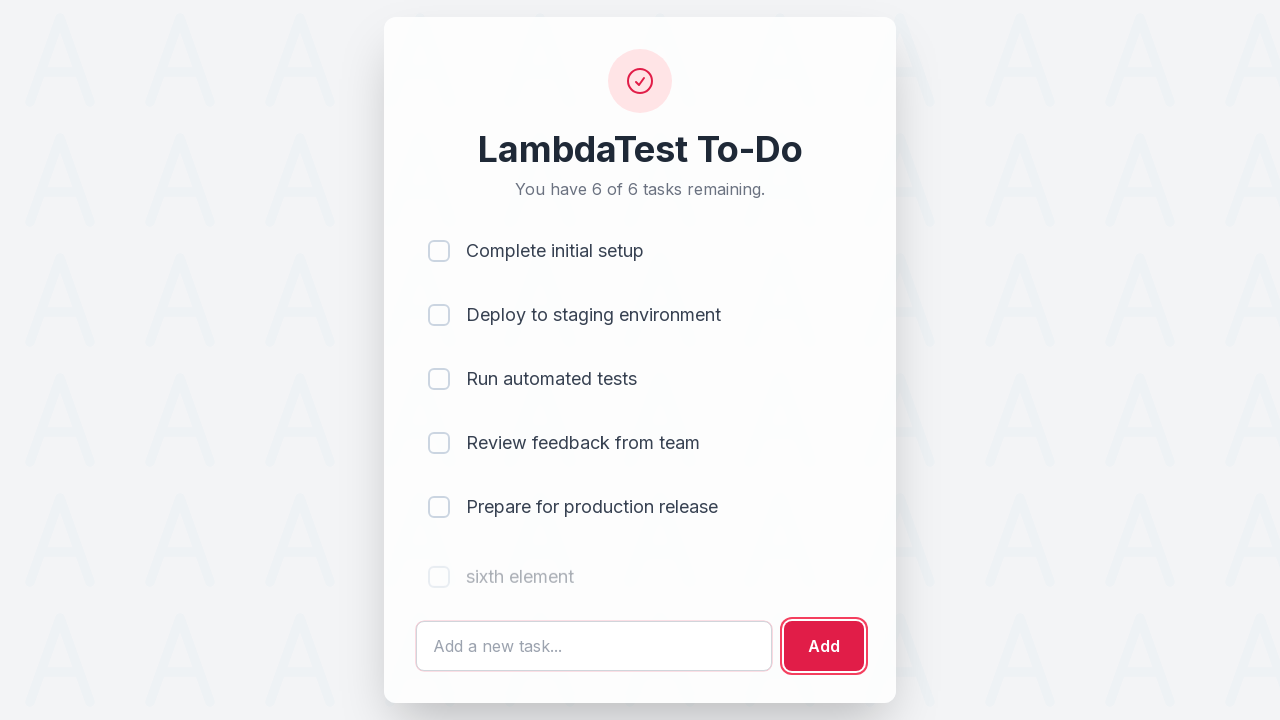

Verified new todo item was added to the list
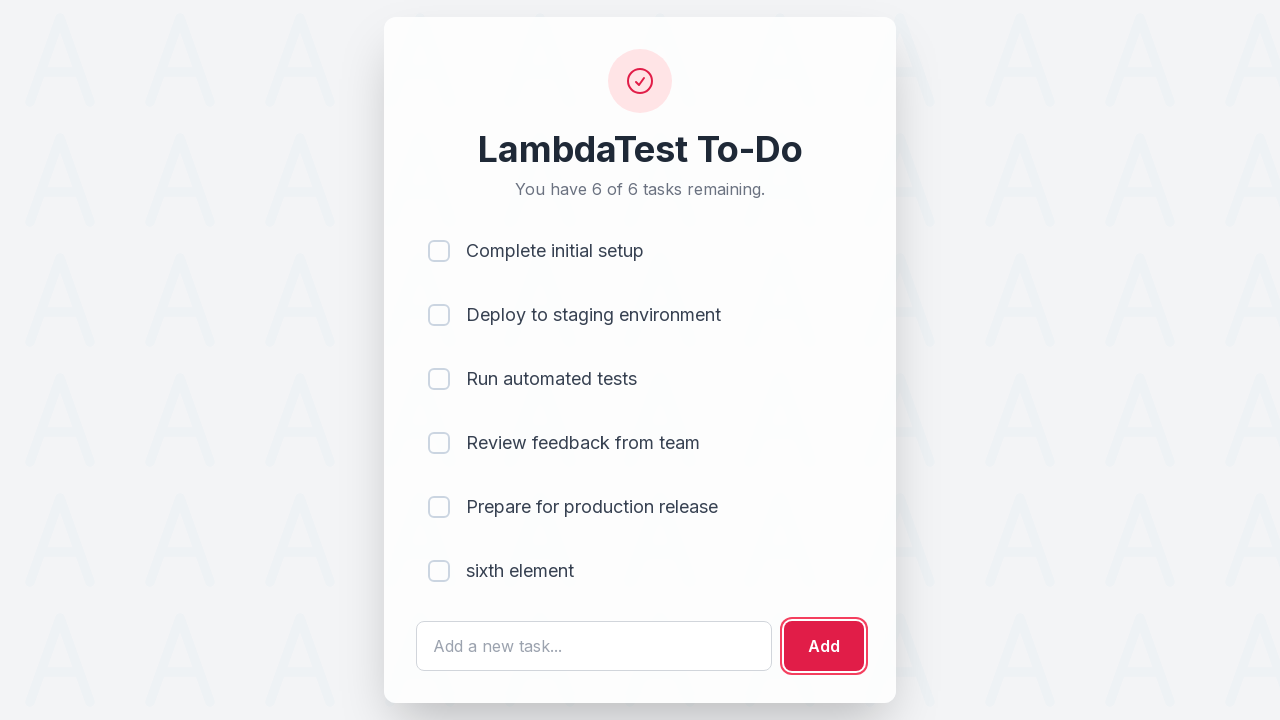

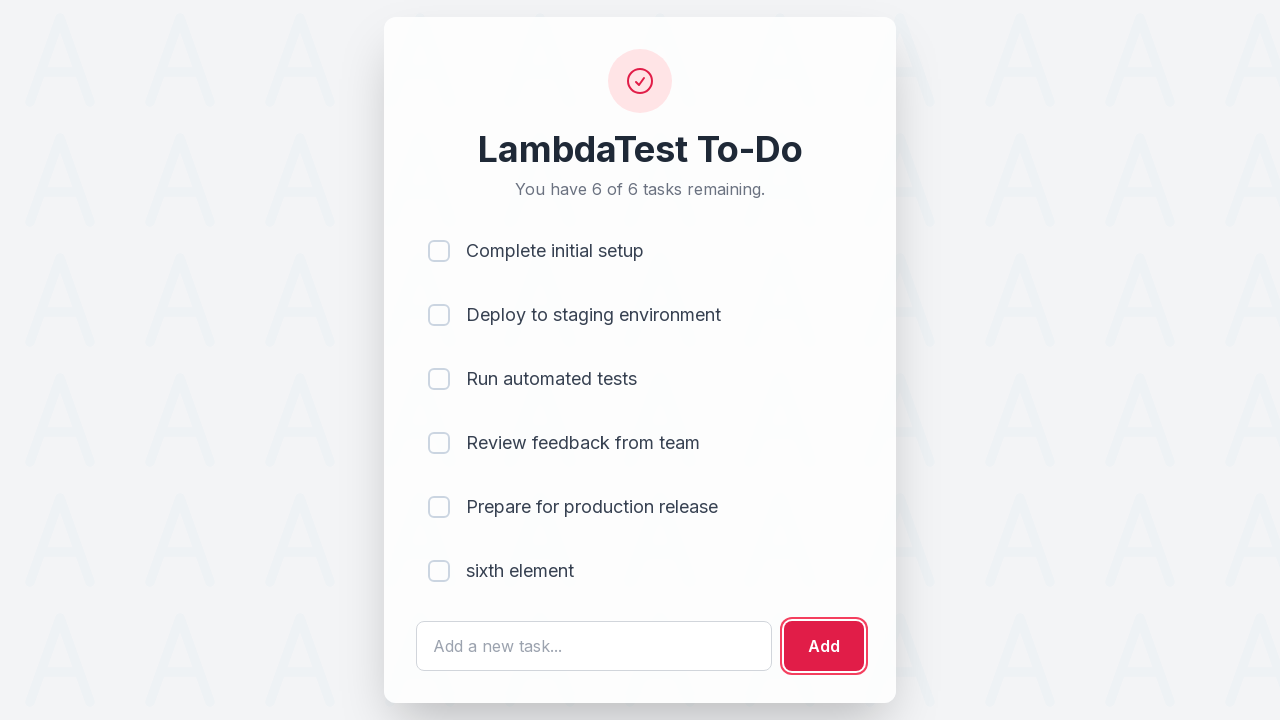